Tests that browser back button respects the filter navigation history

Starting URL: https://demo.playwright.dev/todomvc

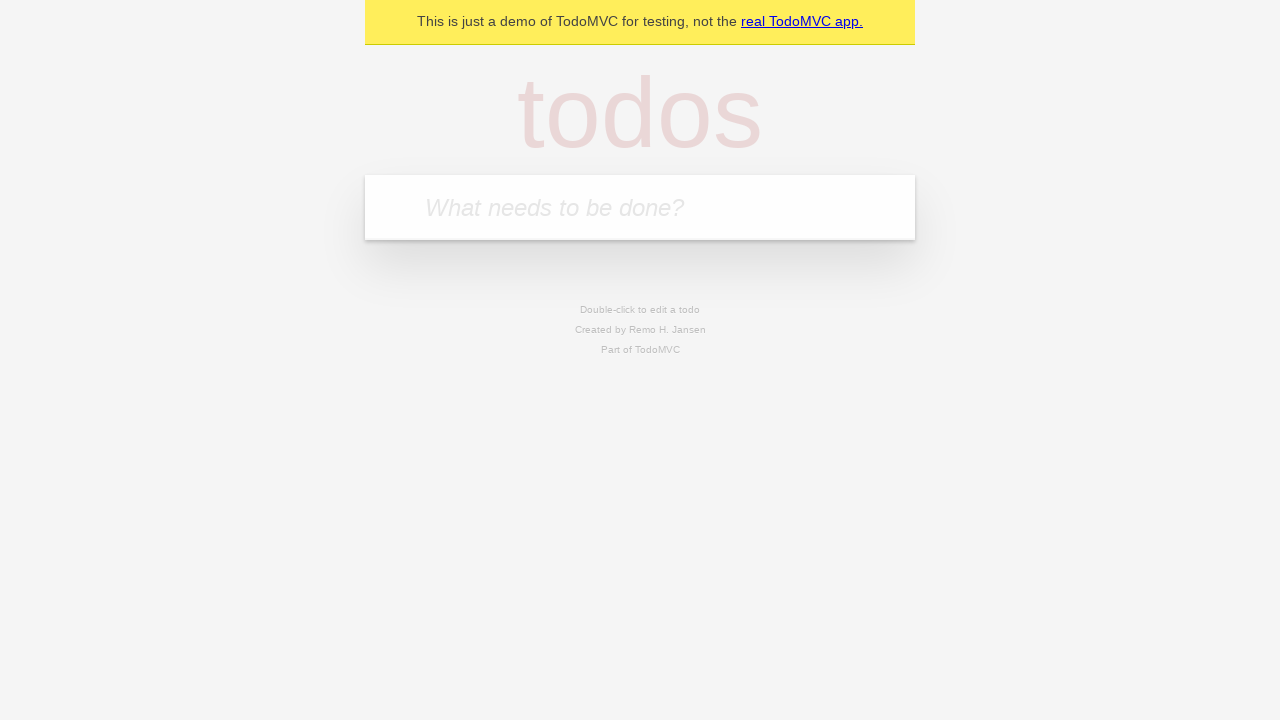

Filled todo input with 'buy some cheese' on internal:attr=[placeholder="What needs to be done?"i]
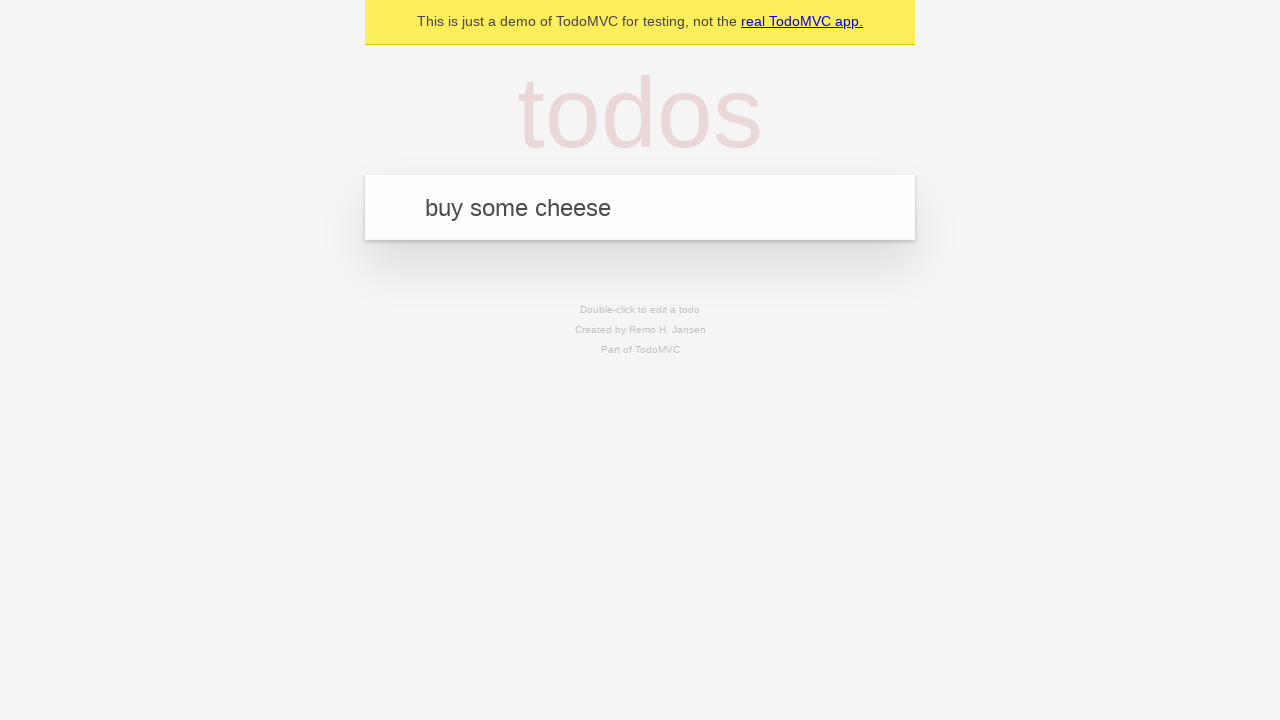

Pressed Enter to create first todo on internal:attr=[placeholder="What needs to be done?"i]
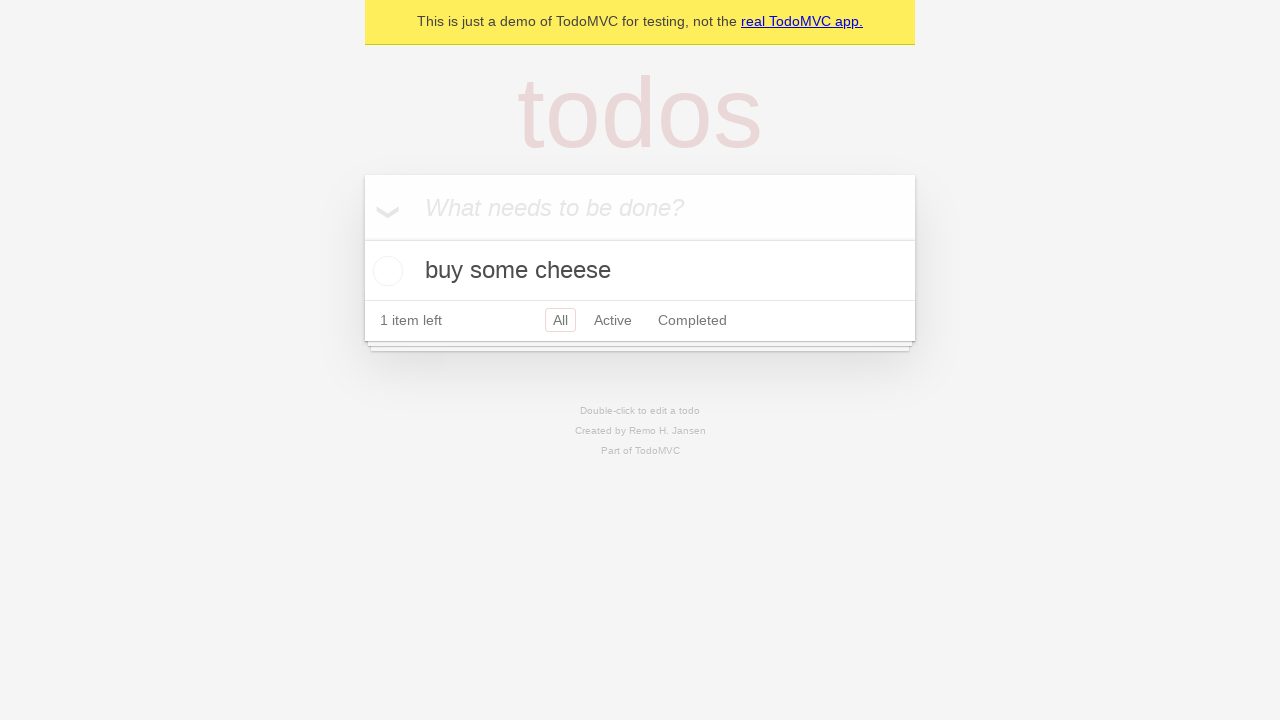

Filled todo input with 'feed the cat' on internal:attr=[placeholder="What needs to be done?"i]
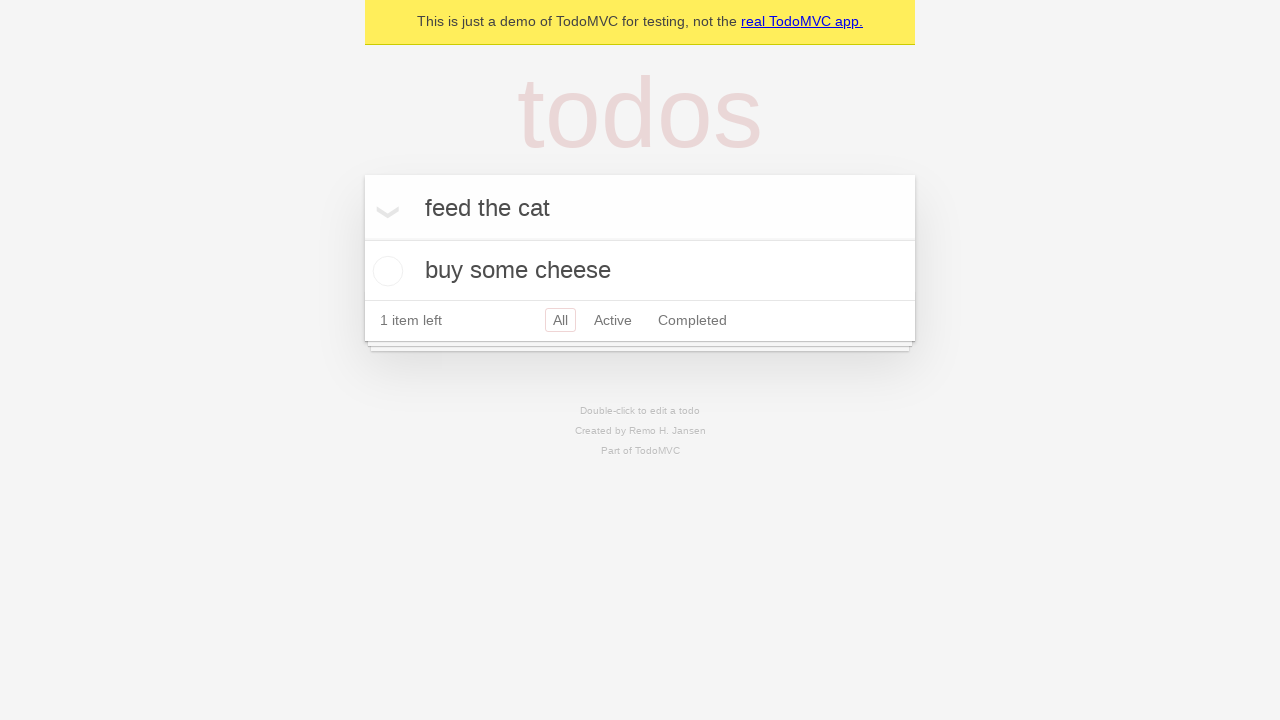

Pressed Enter to create second todo on internal:attr=[placeholder="What needs to be done?"i]
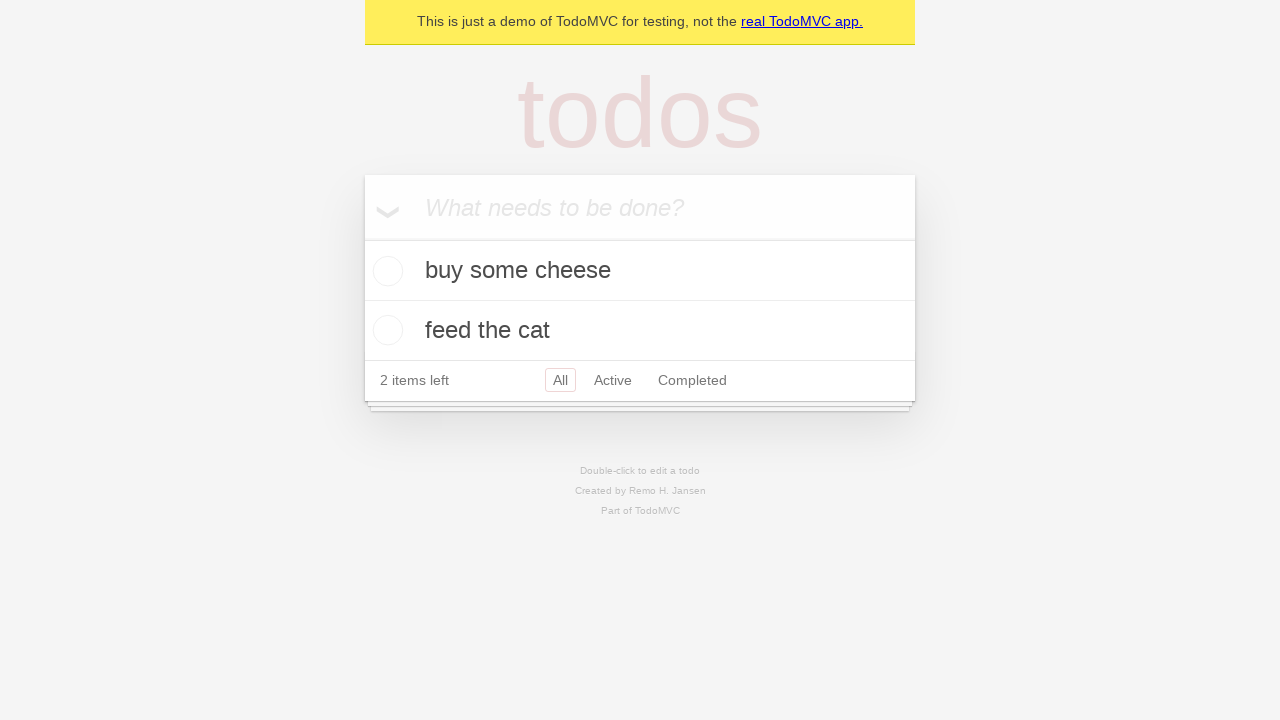

Filled todo input with 'book a doctors appointment' on internal:attr=[placeholder="What needs to be done?"i]
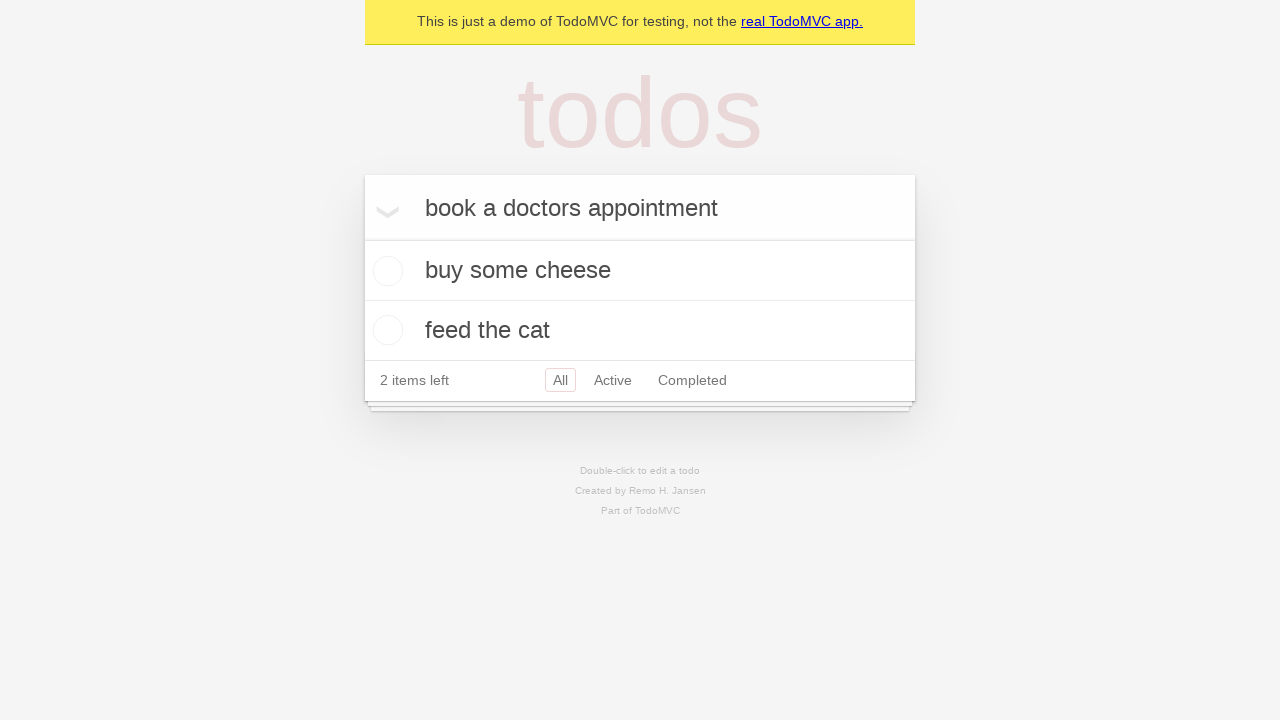

Pressed Enter to create third todo on internal:attr=[placeholder="What needs to be done?"i]
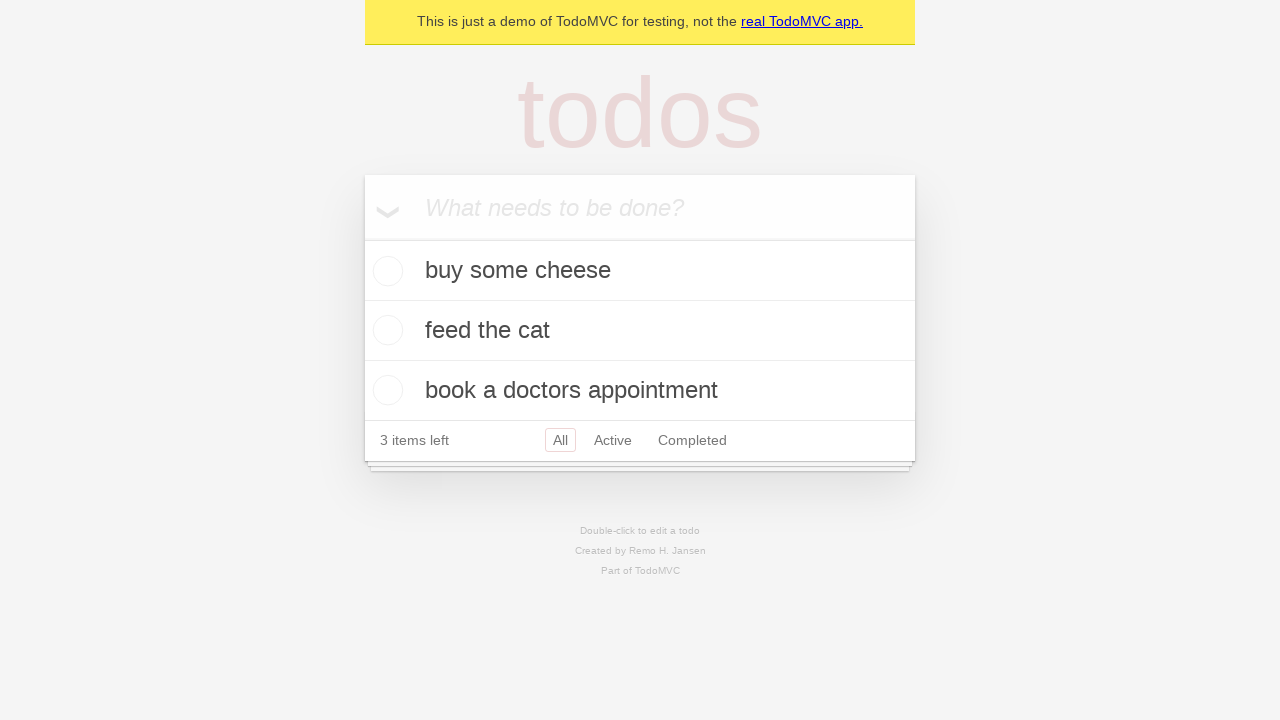

Checked the second todo item at (385, 330) on internal:testid=[data-testid="todo-item"s] >> nth=1 >> internal:role=checkbox
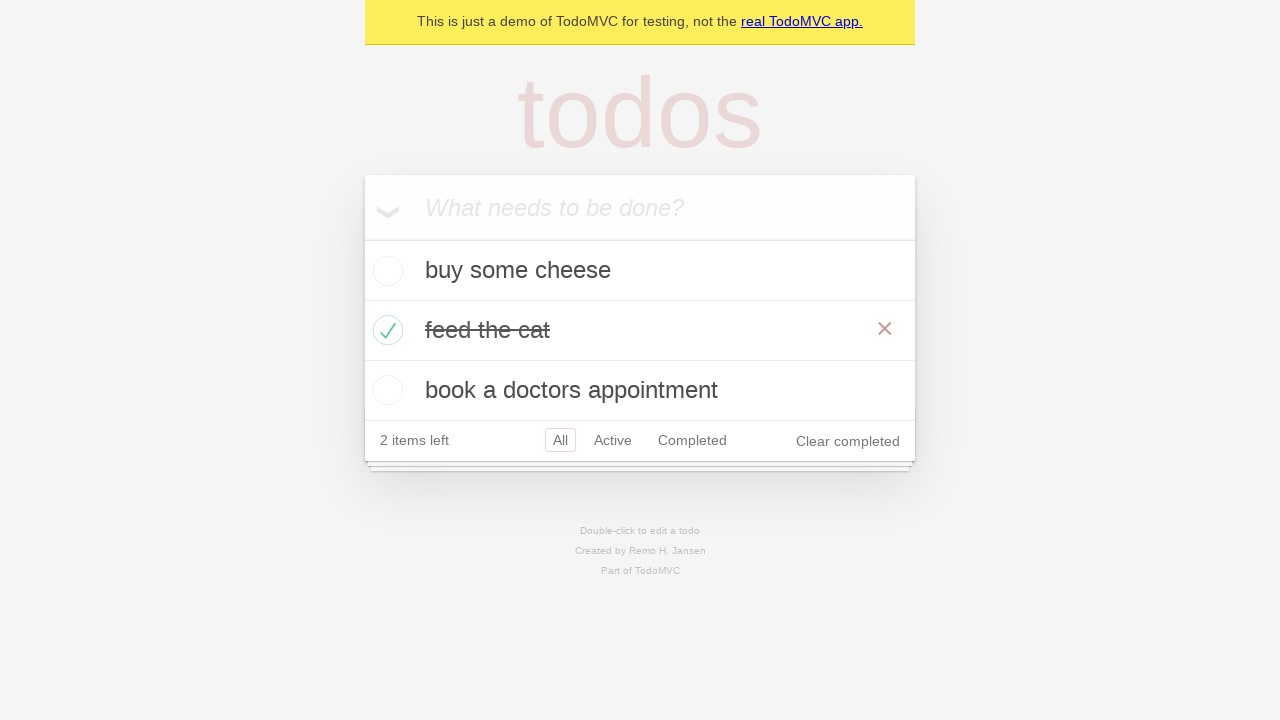

Clicked 'All' filter link at (560, 440) on internal:role=link[name="All"i]
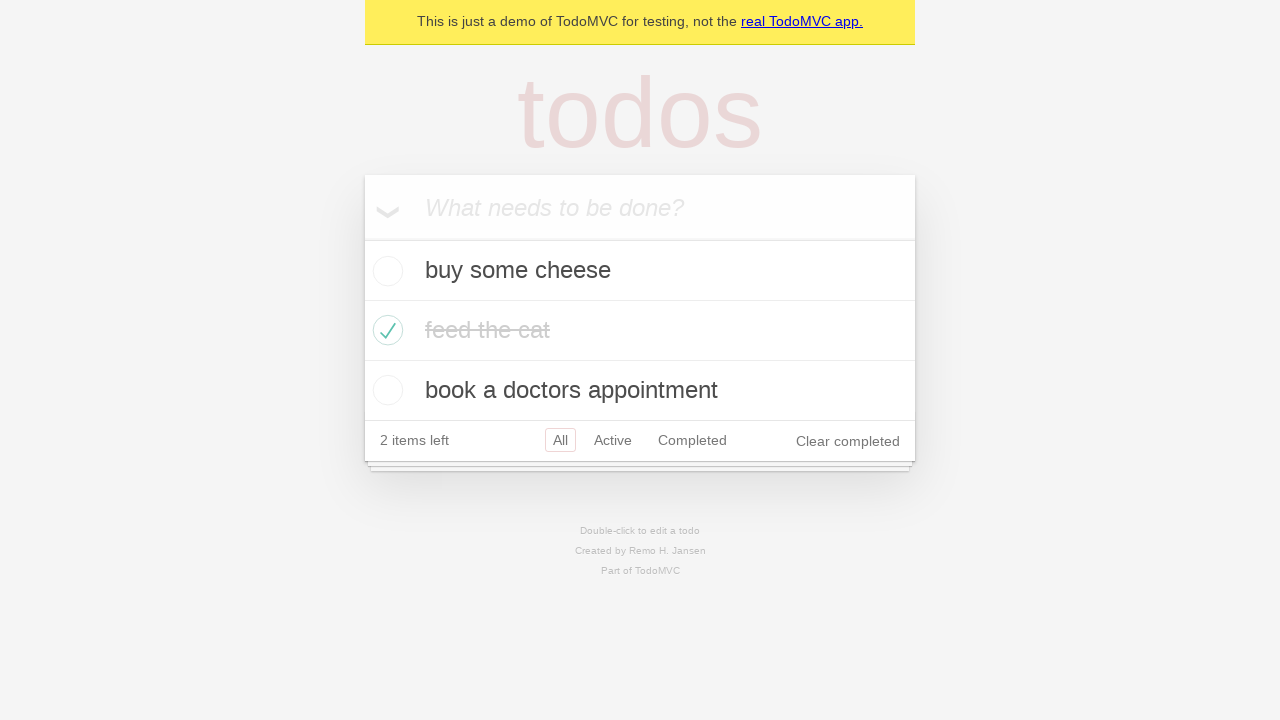

Clicked 'Active' filter link at (613, 440) on internal:role=link[name="Active"i]
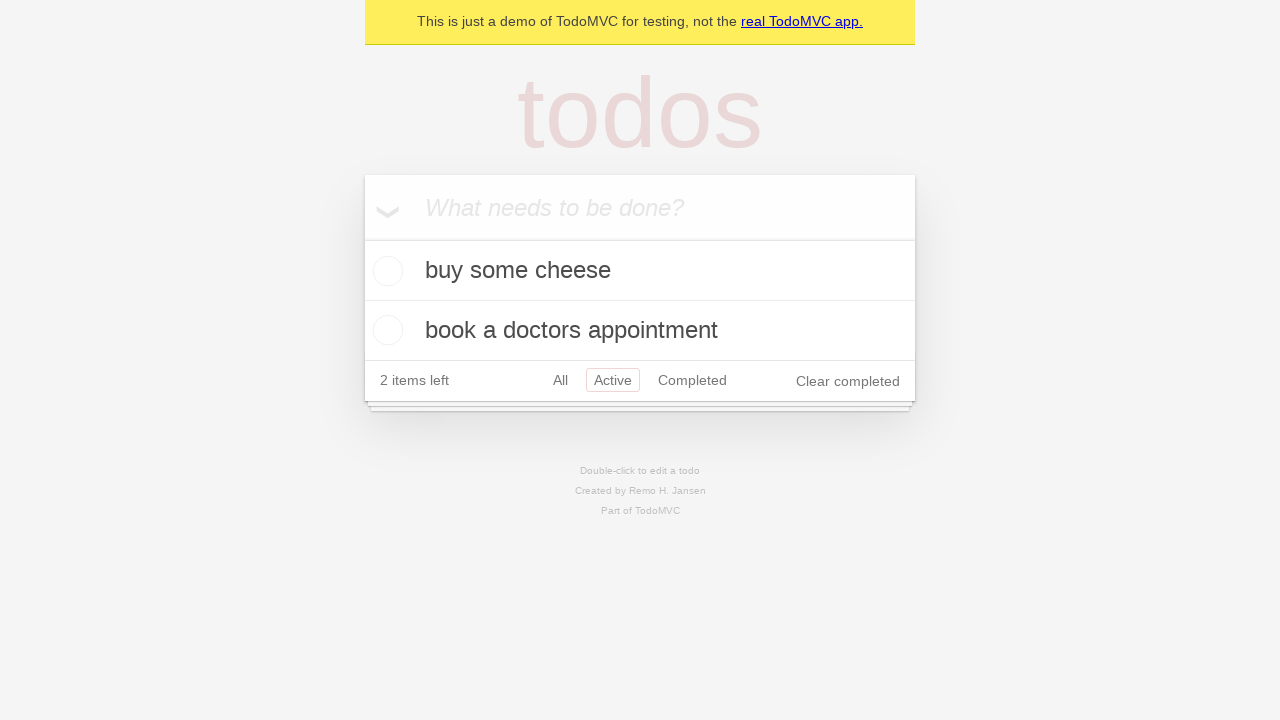

Clicked 'Completed' filter link at (692, 380) on internal:role=link[name="Completed"i]
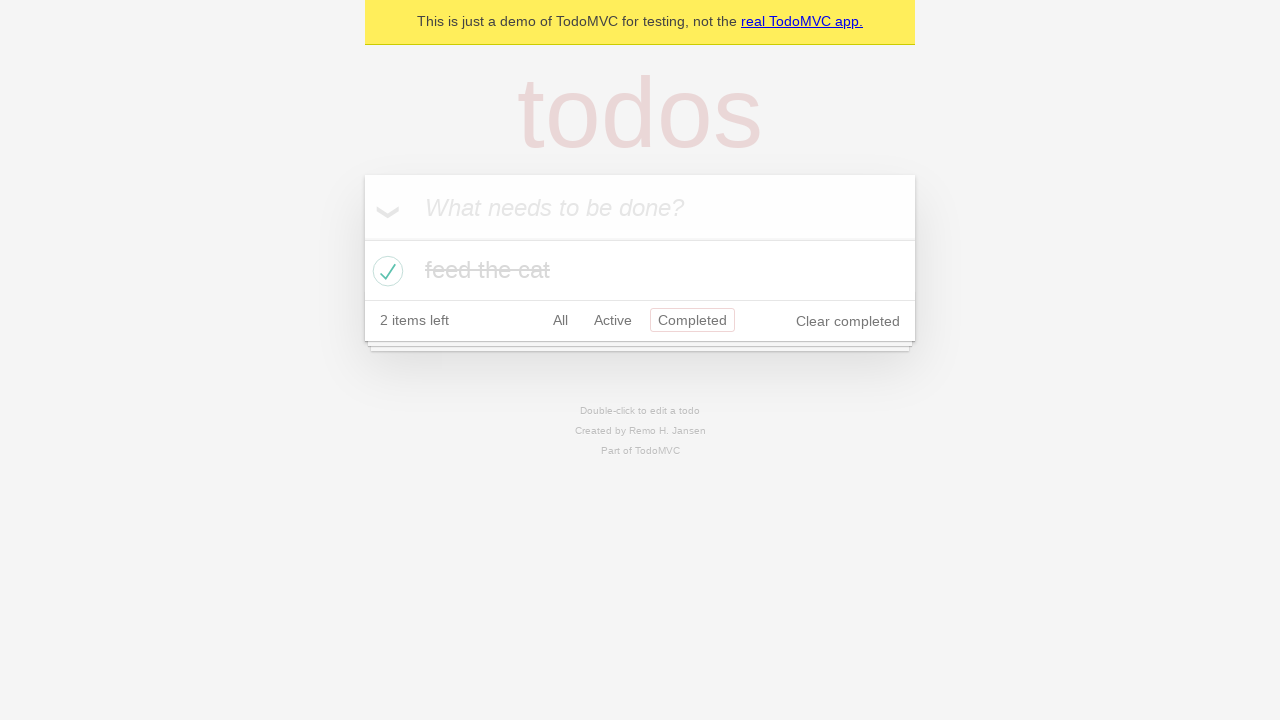

Navigated back to 'Active' filter
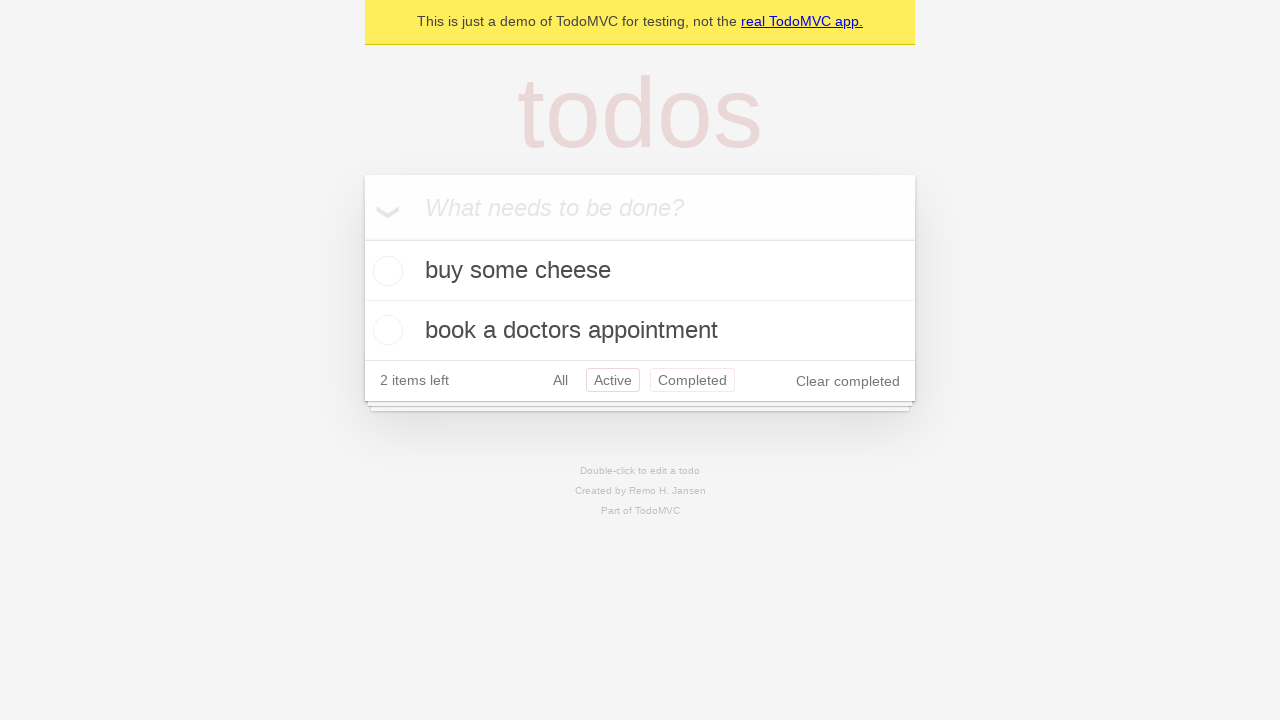

Navigated back to 'All' filter
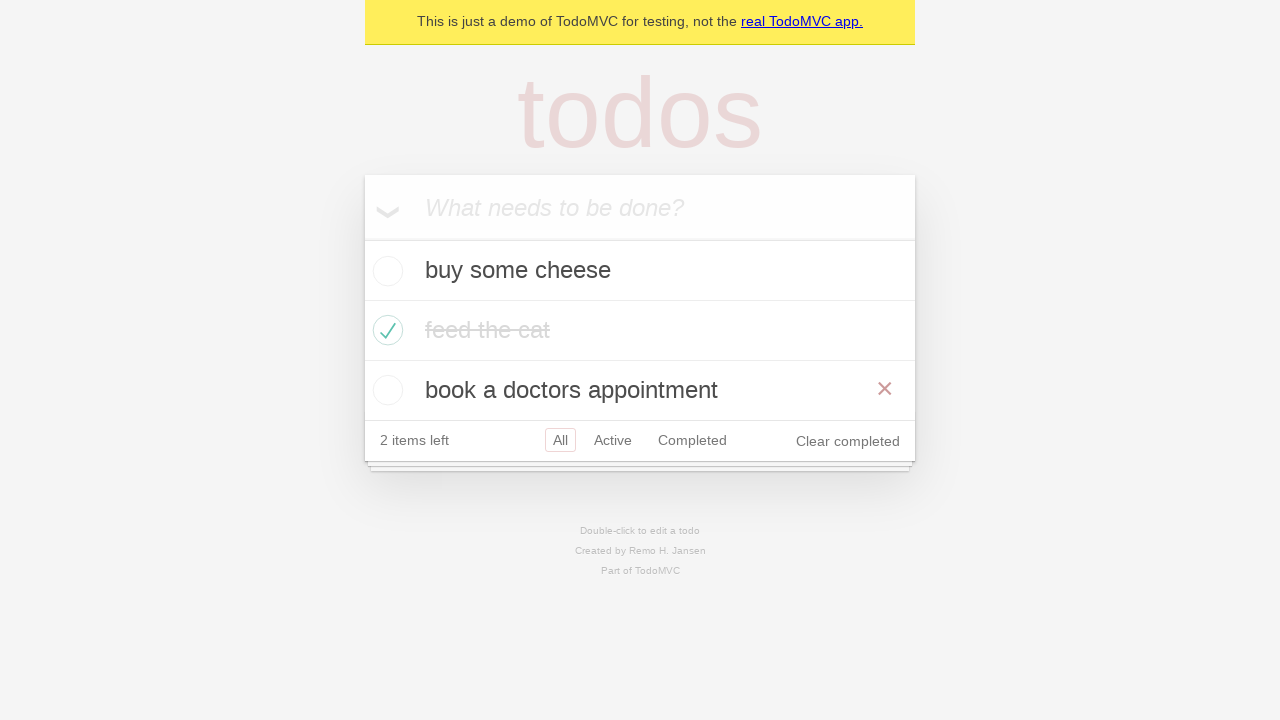

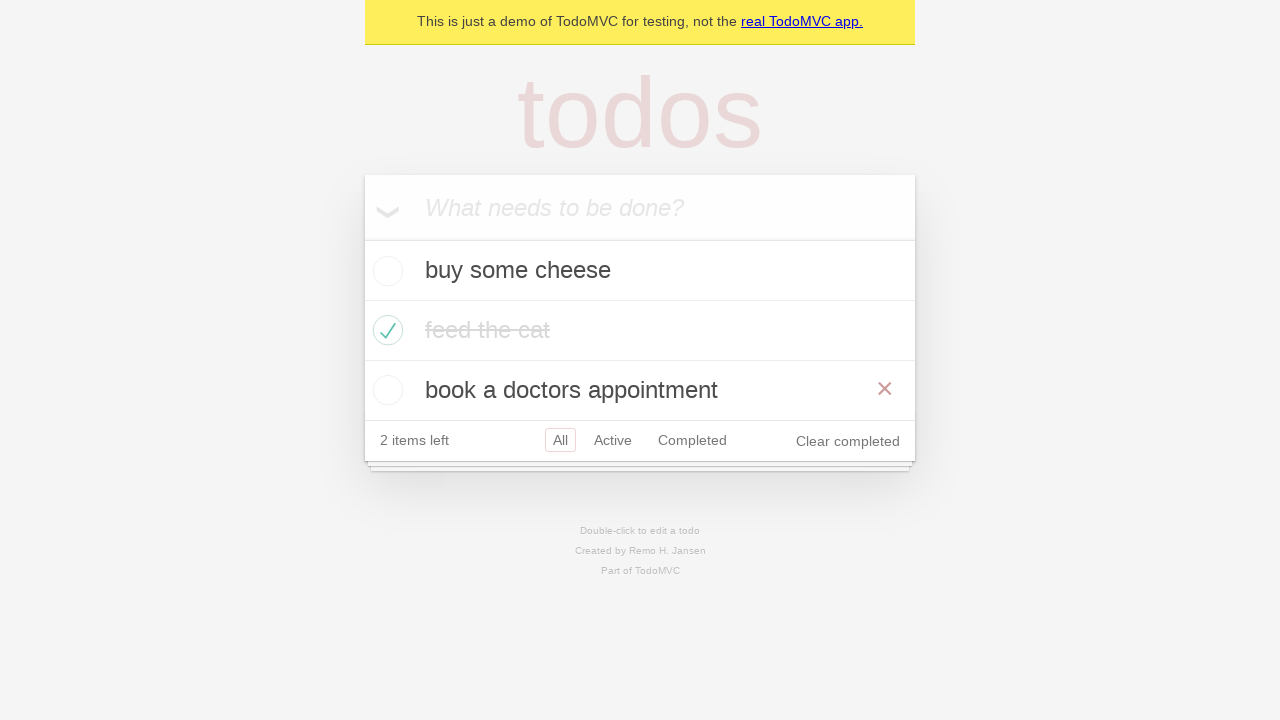